Tests navigation on a football statistics website by clicking the "All matches" button and selecting "Spain" from a country dropdown to filter match results.

Starting URL: https://www.adamchoi.co.uk/overs/detailed

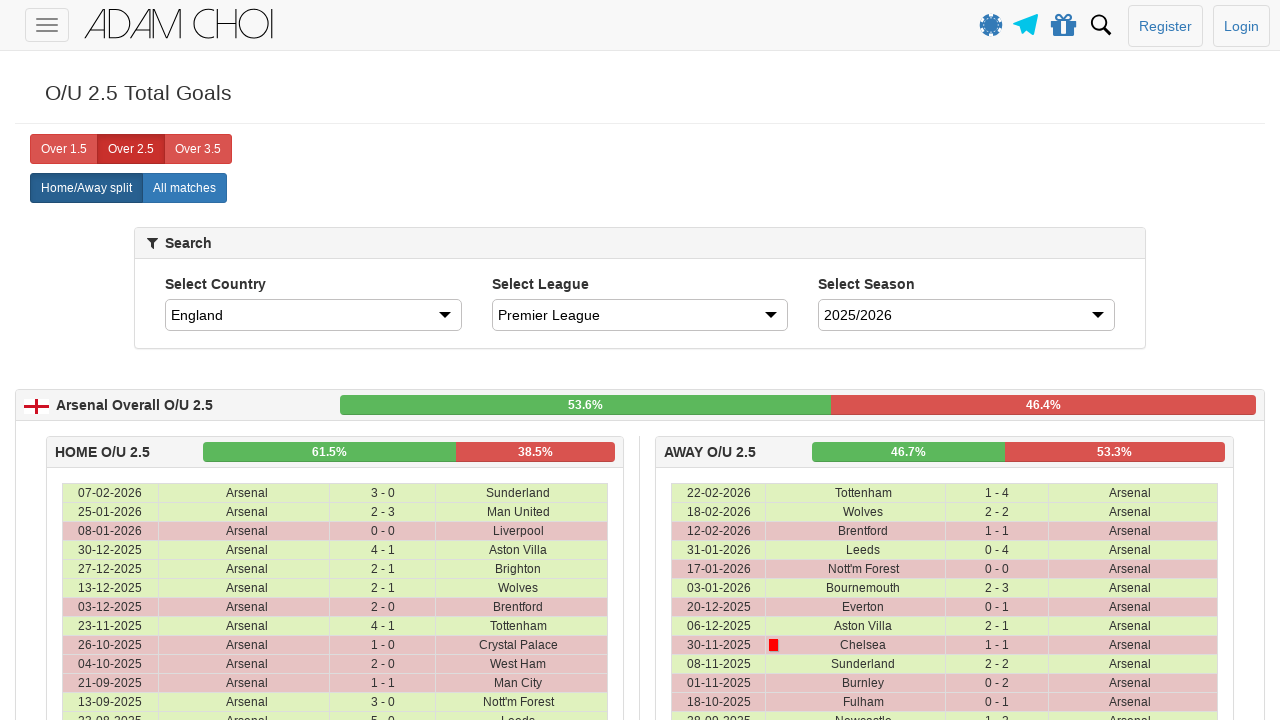

Clicked 'All matches' button at (184, 188) on xpath=//label[@analytics-event="All matches"]
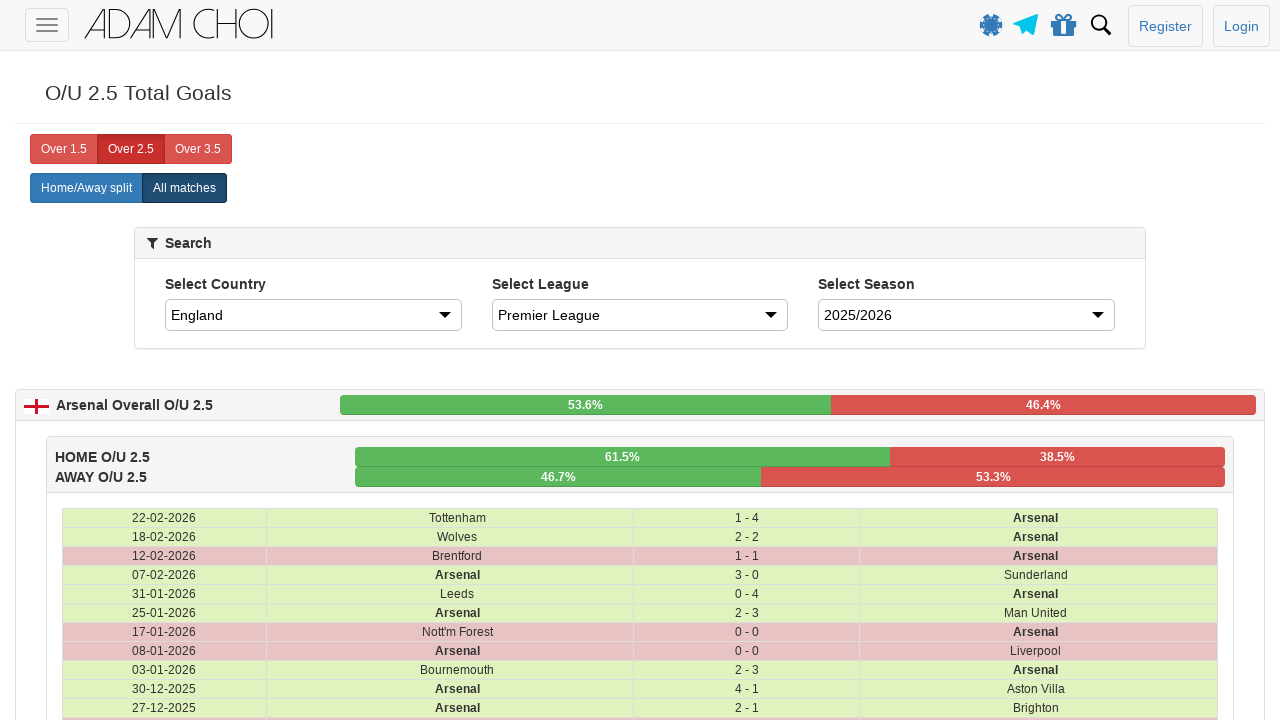

Selected 'Spain' from country dropdown on #country
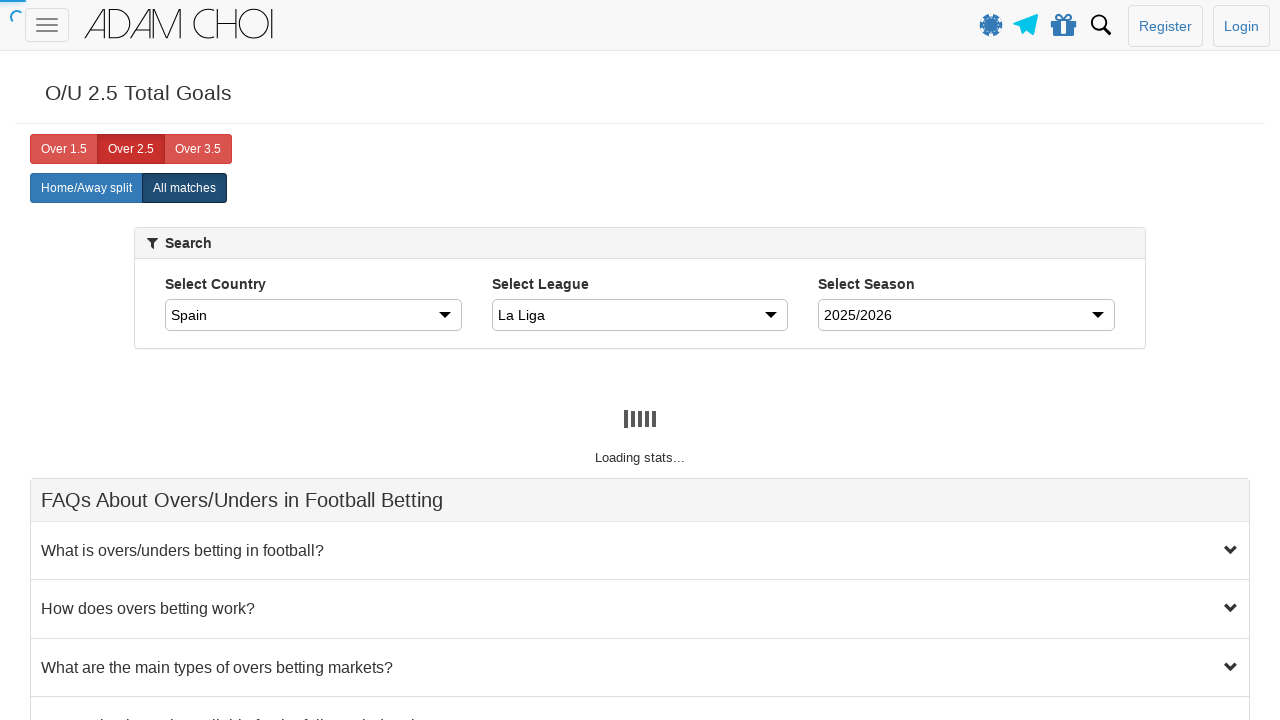

Match results table loaded after Spain selection
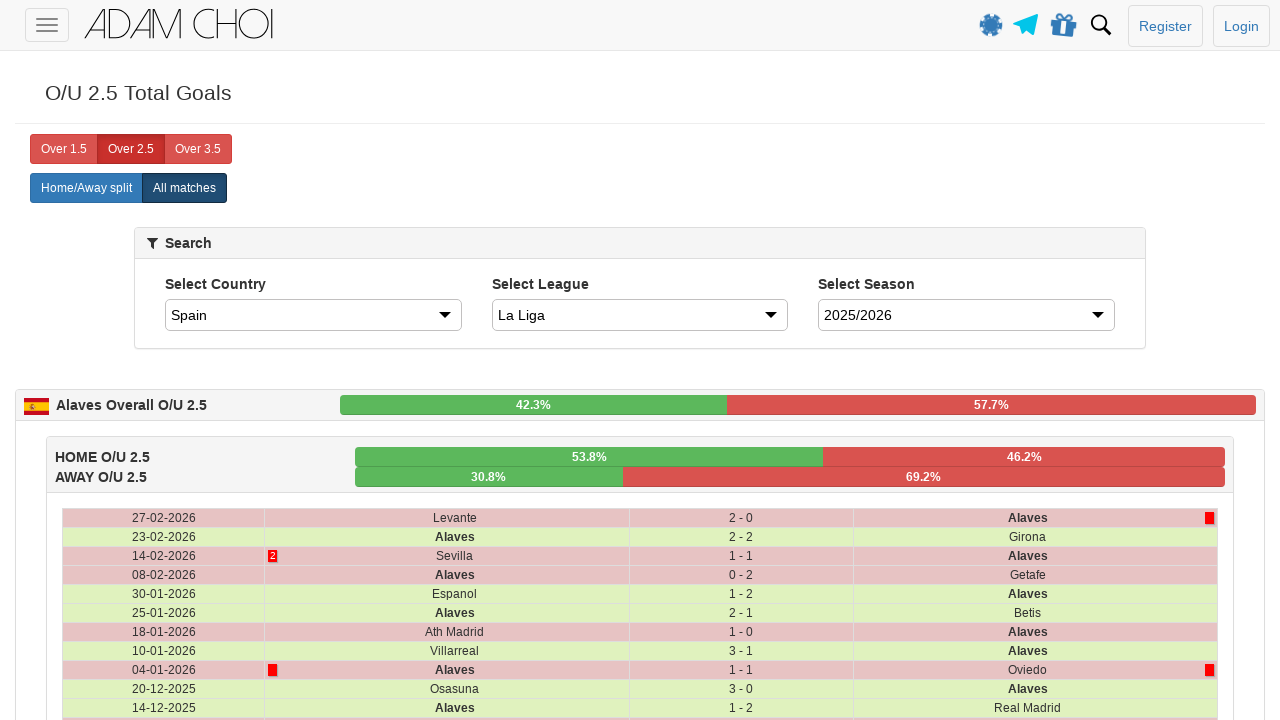

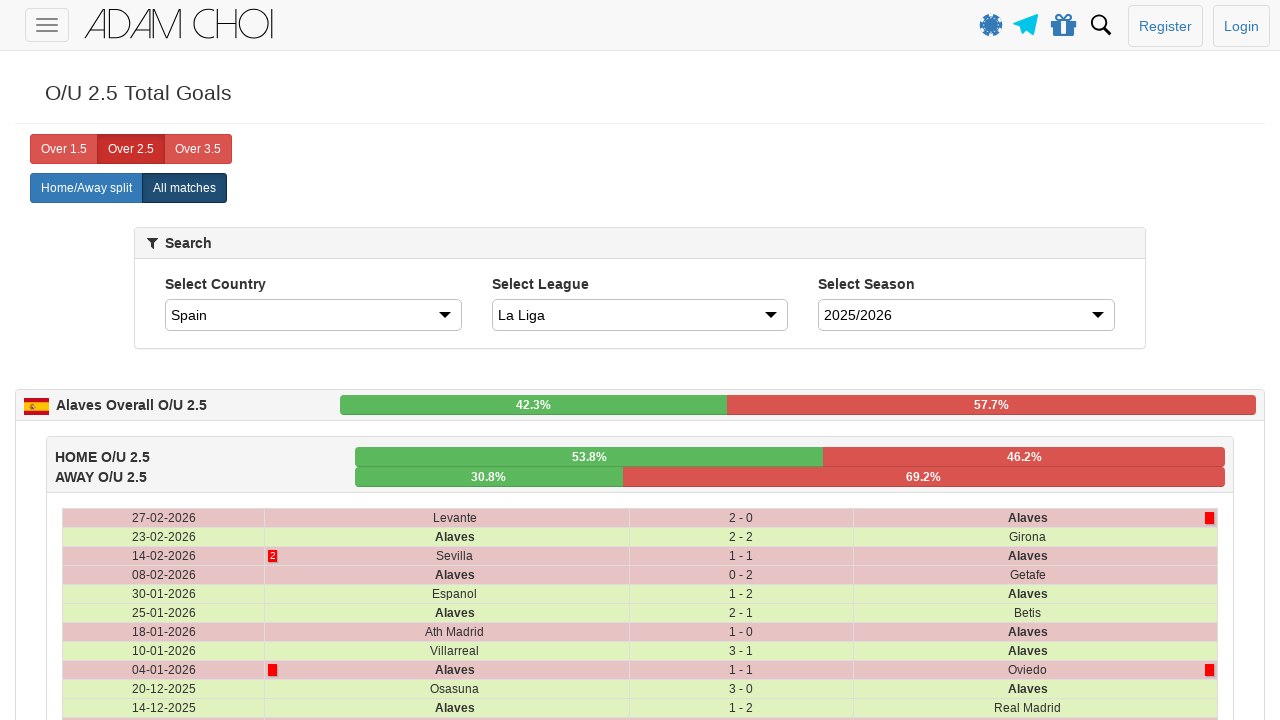